Navigates to Selenium website homepage, clicks on the Downloads link, and verifies the page title

Starting URL: https://selenium.dev

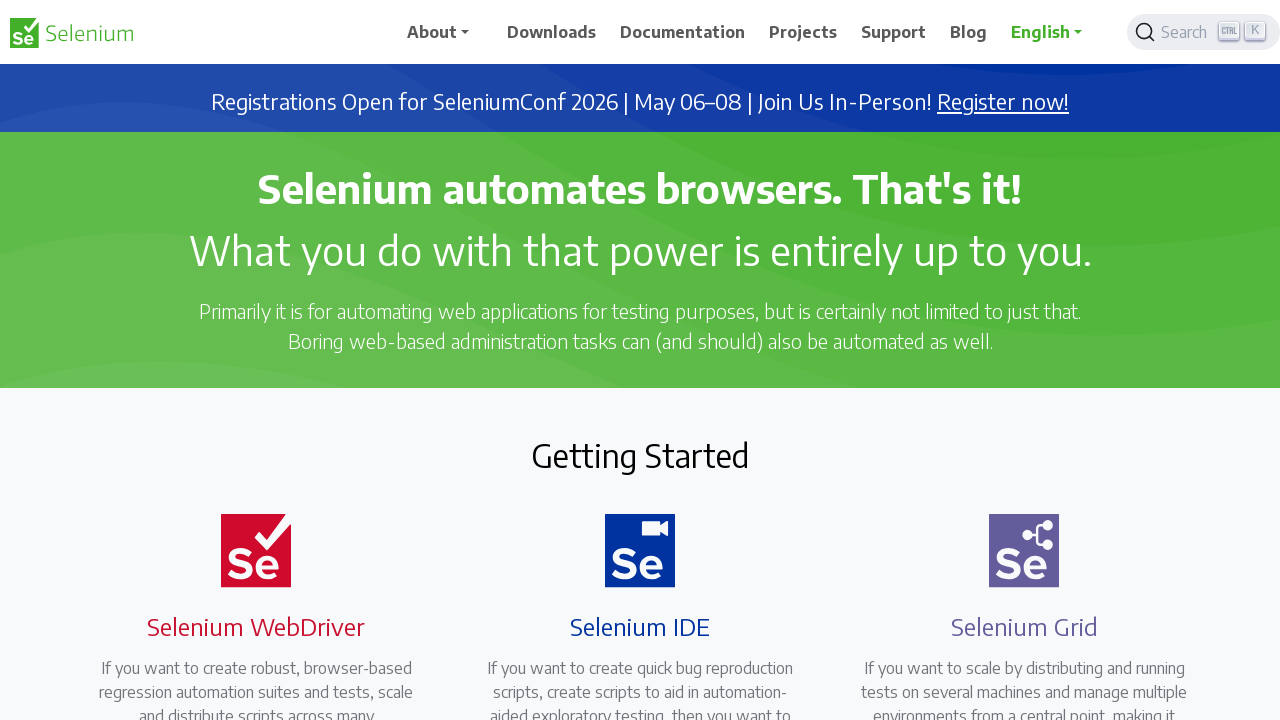

Navigated to Selenium website homepage at https://selenium.dev
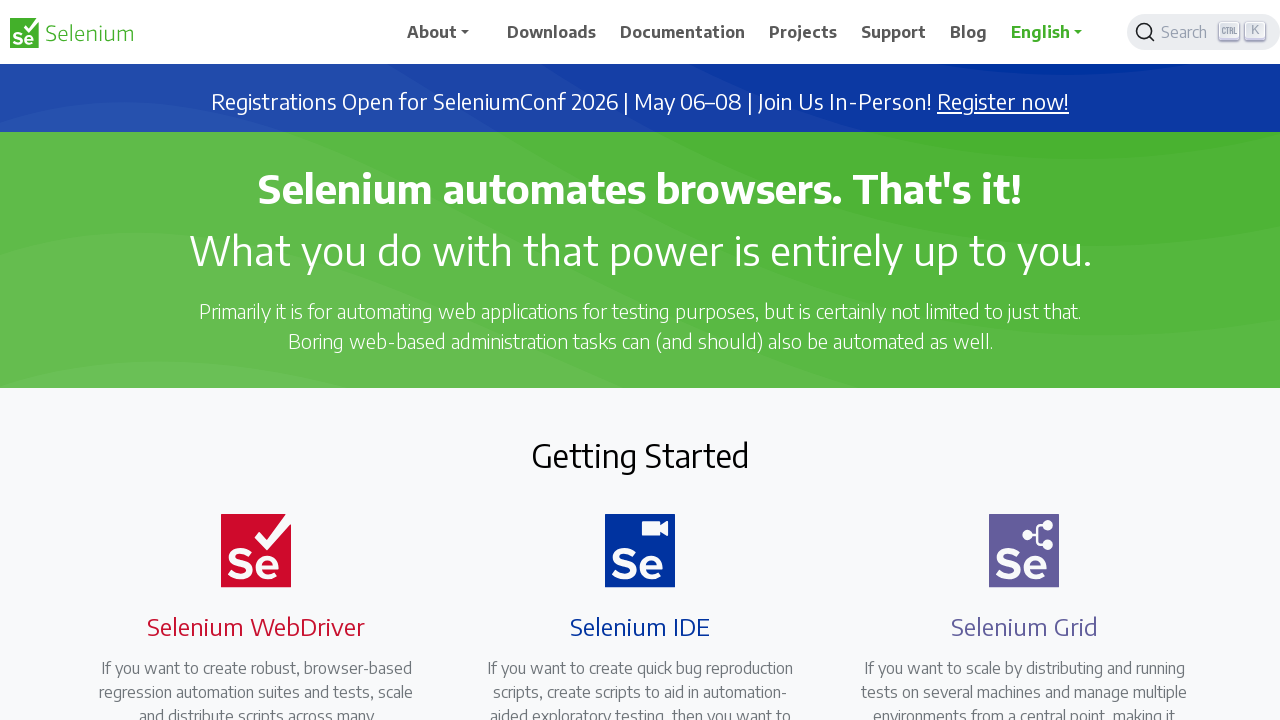

Clicked on the Downloads link at (552, 32) on a:has-text('Downloads')
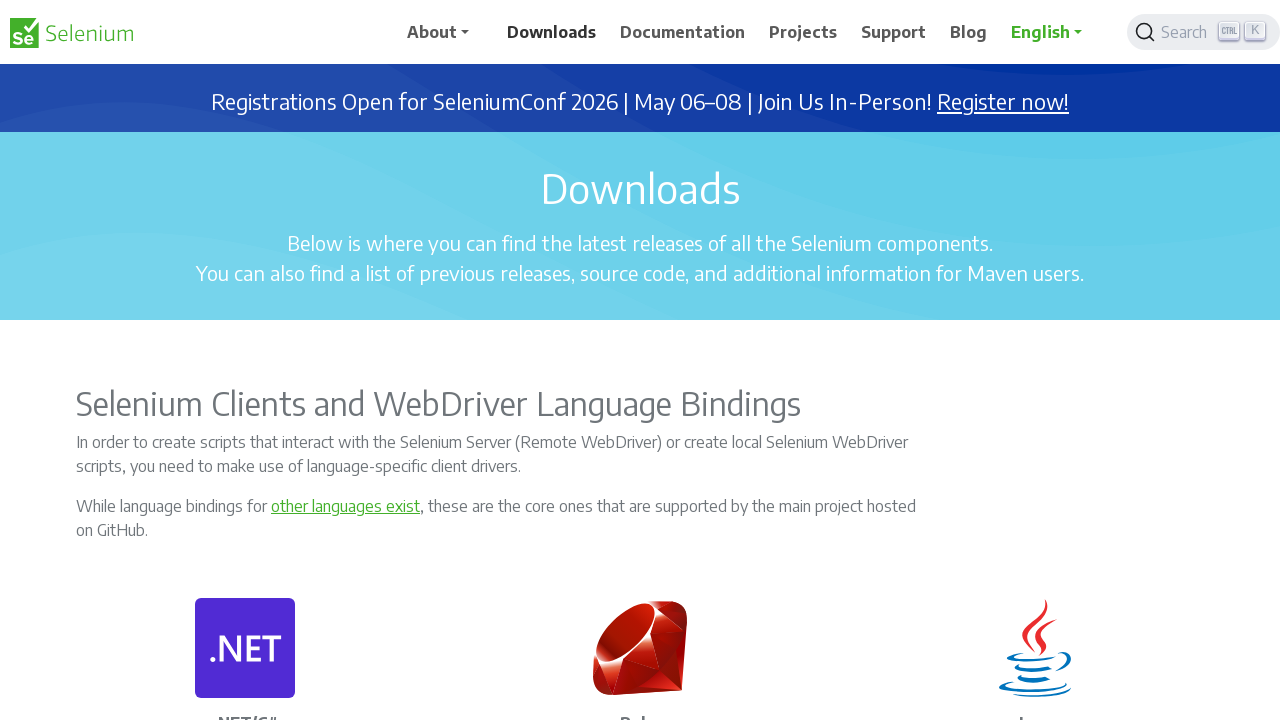

Verified page title is 'Downloads | Selenium'
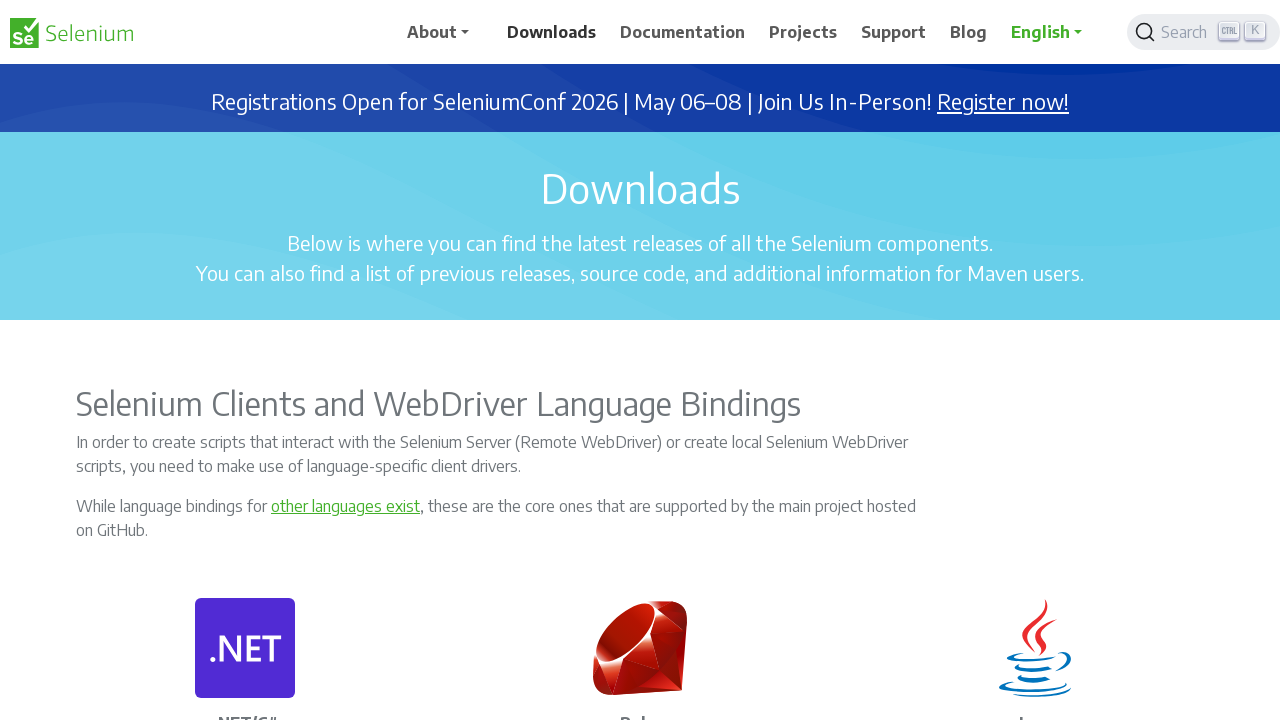

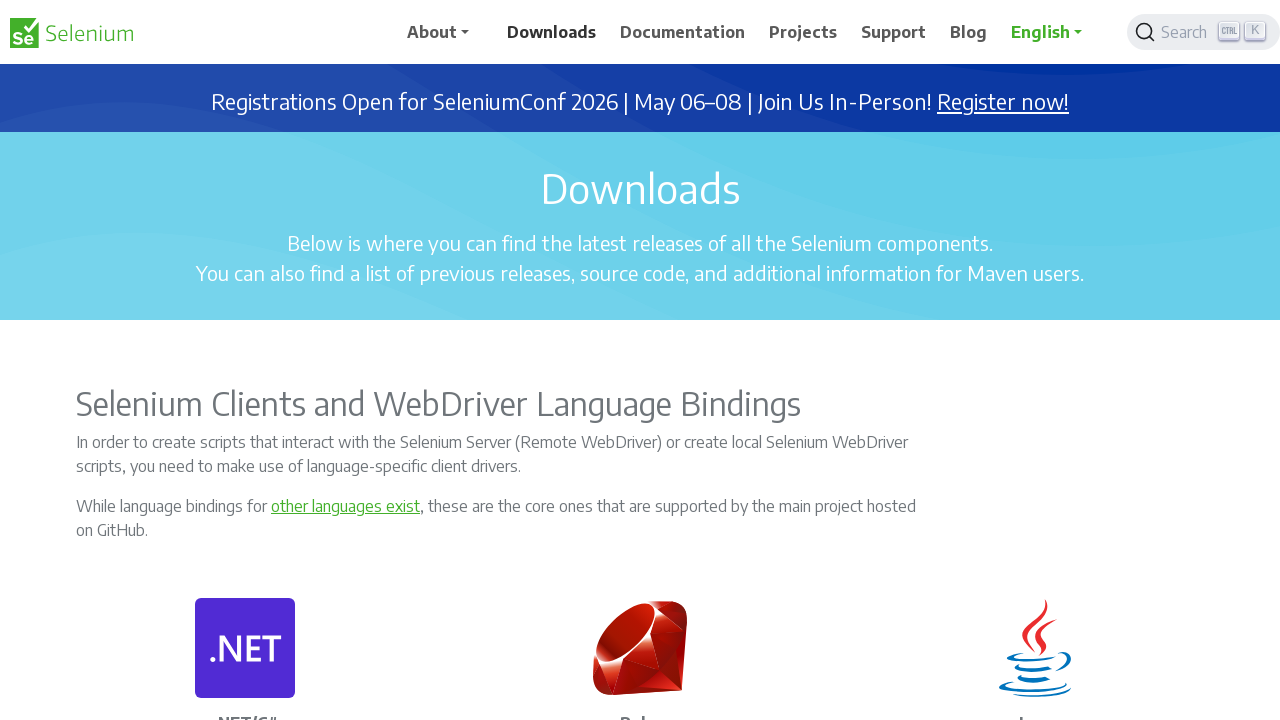